Tests hover functionality by navigating to the hovers page and hovering over the first user image to reveal hidden profile information

Starting URL: https://the-internet.herokuapp.com/

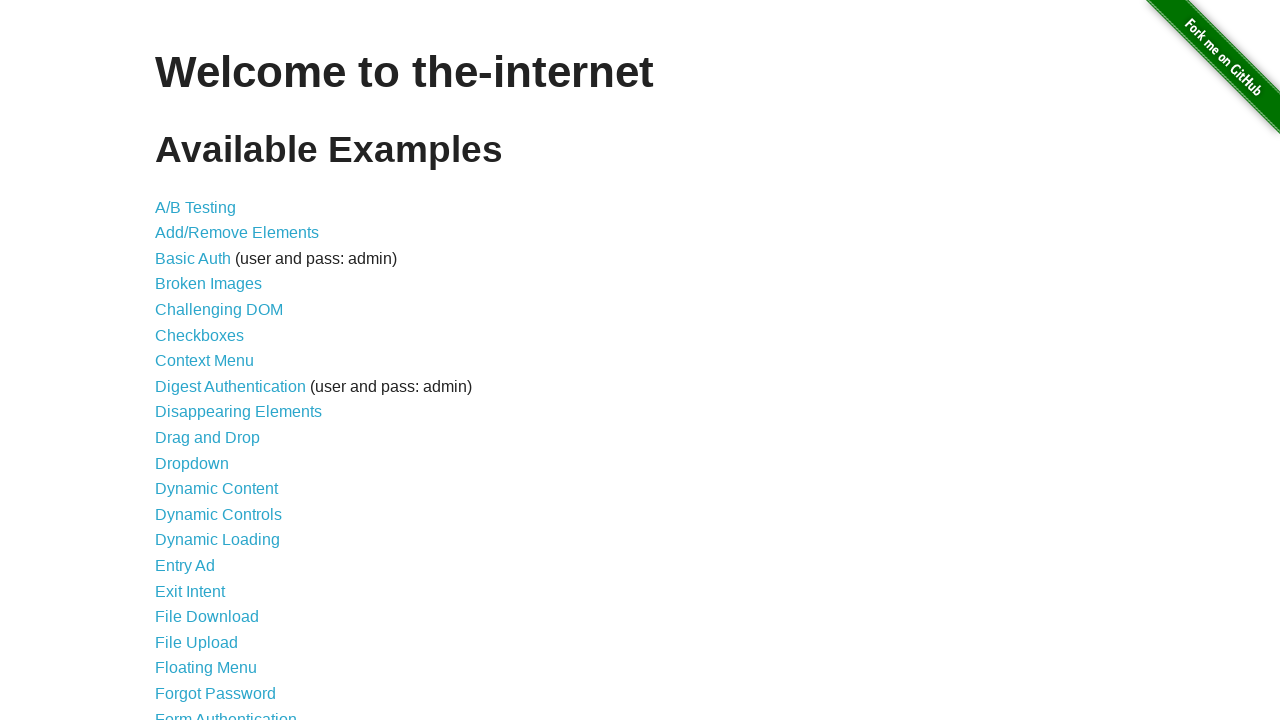

Clicked on the Hovers link (25th item in the list) at (180, 360) on xpath=//*[@id='content']/ul/li[25]/a
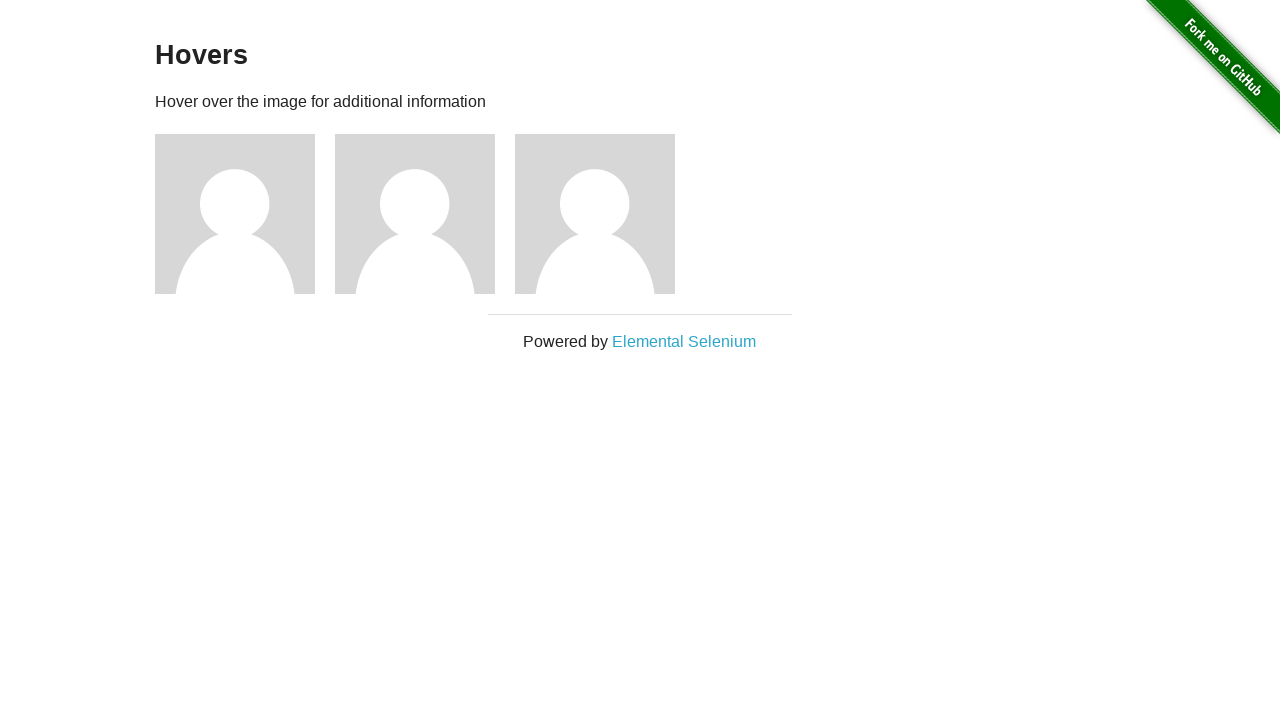

Hovered over the first user image at (235, 214) on xpath=//*[@id='content']/div/div[1]/img
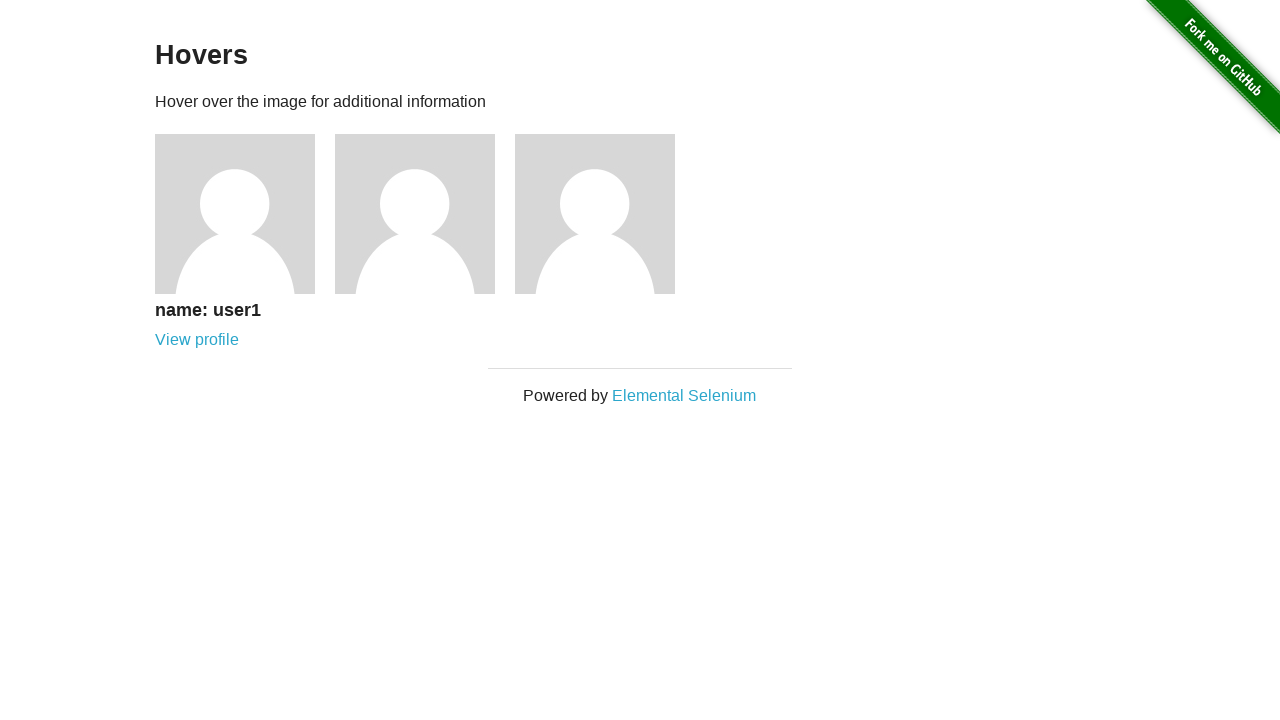

Hidden profile information appeared after hovering
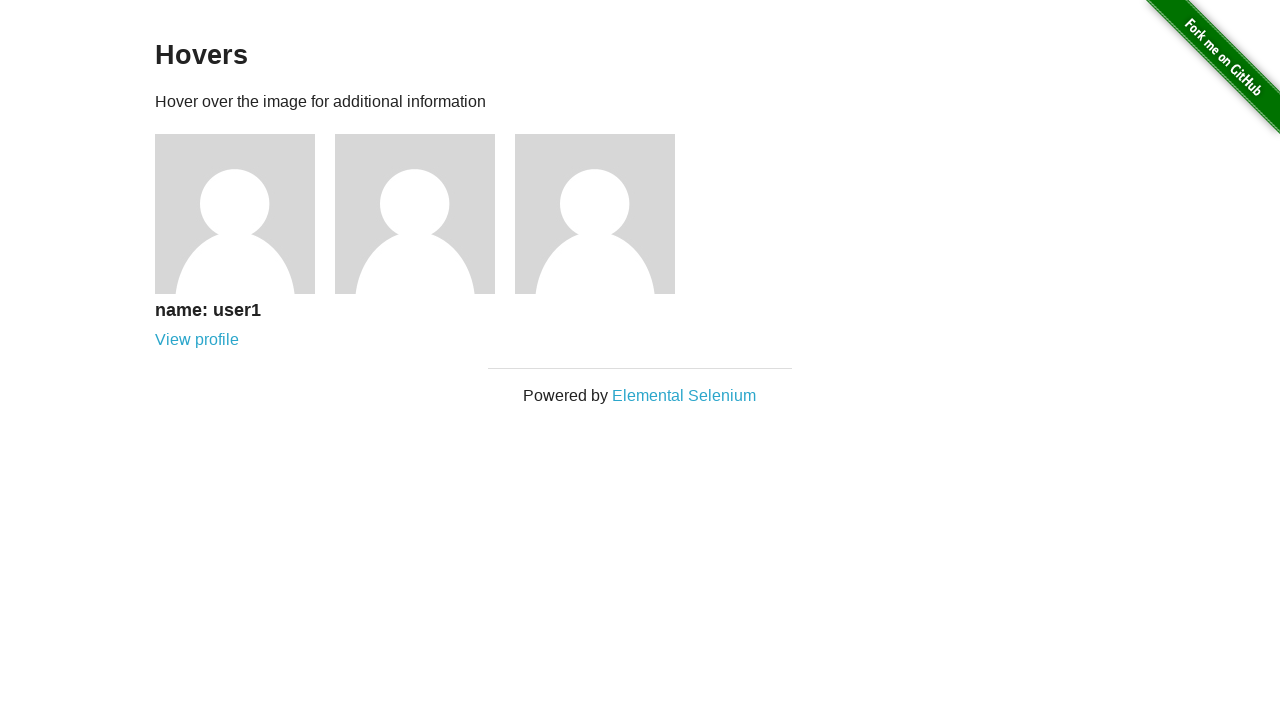

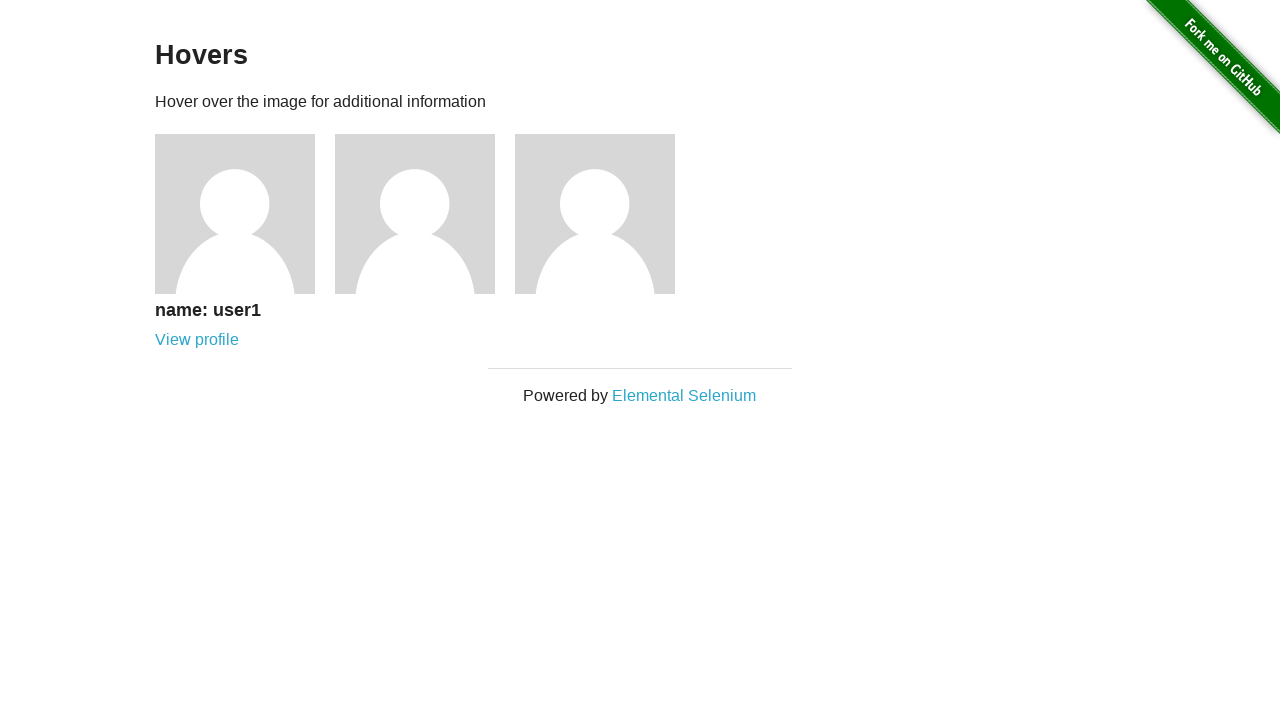